Tests drag and drop functionality by dragging an element using coordinate offsets multiple times on the jQuery UI draggable demo page

Starting URL: https://jqueryui.com/draggable/

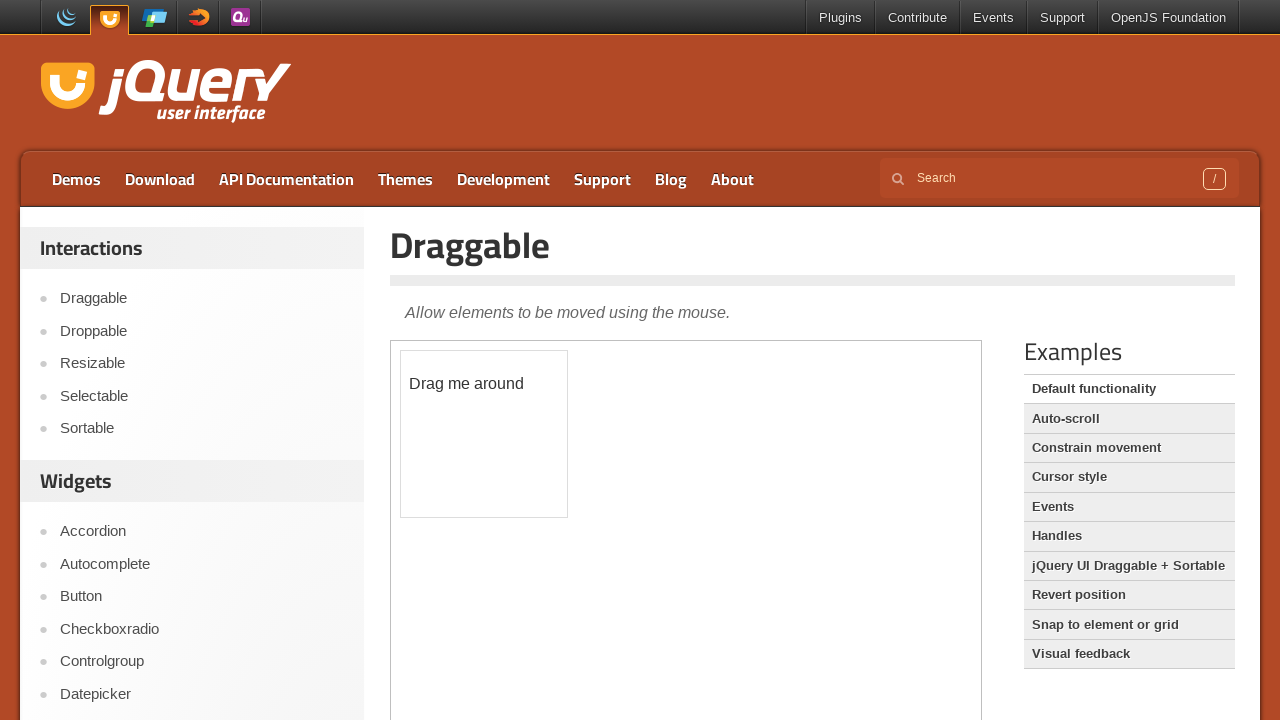

Located the iframe containing the draggable element
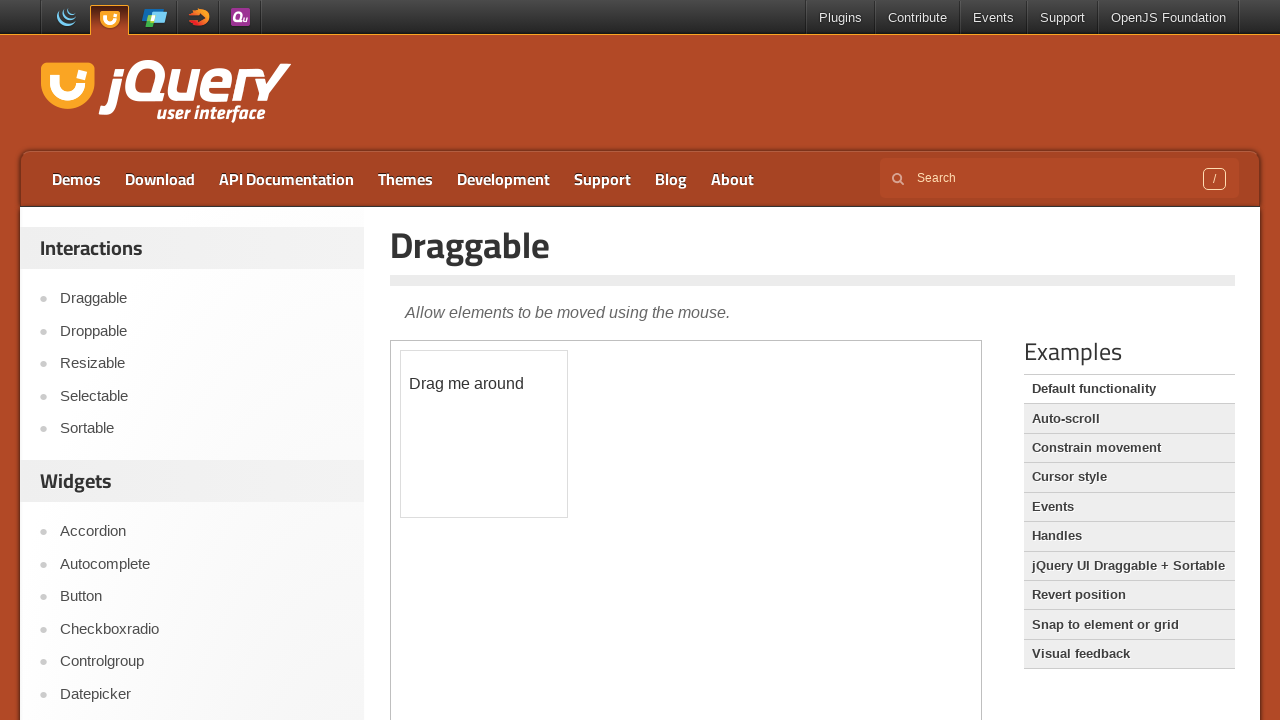

Located the draggable box element
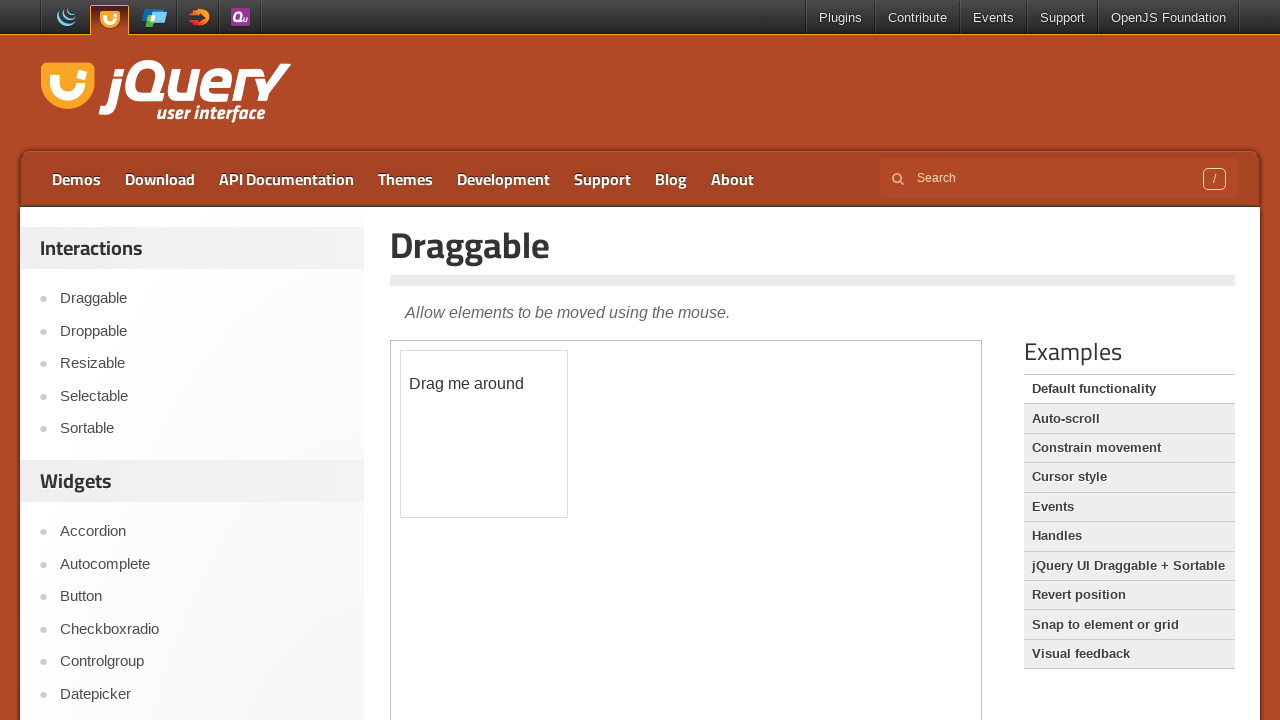

Got element handle for the draggable box
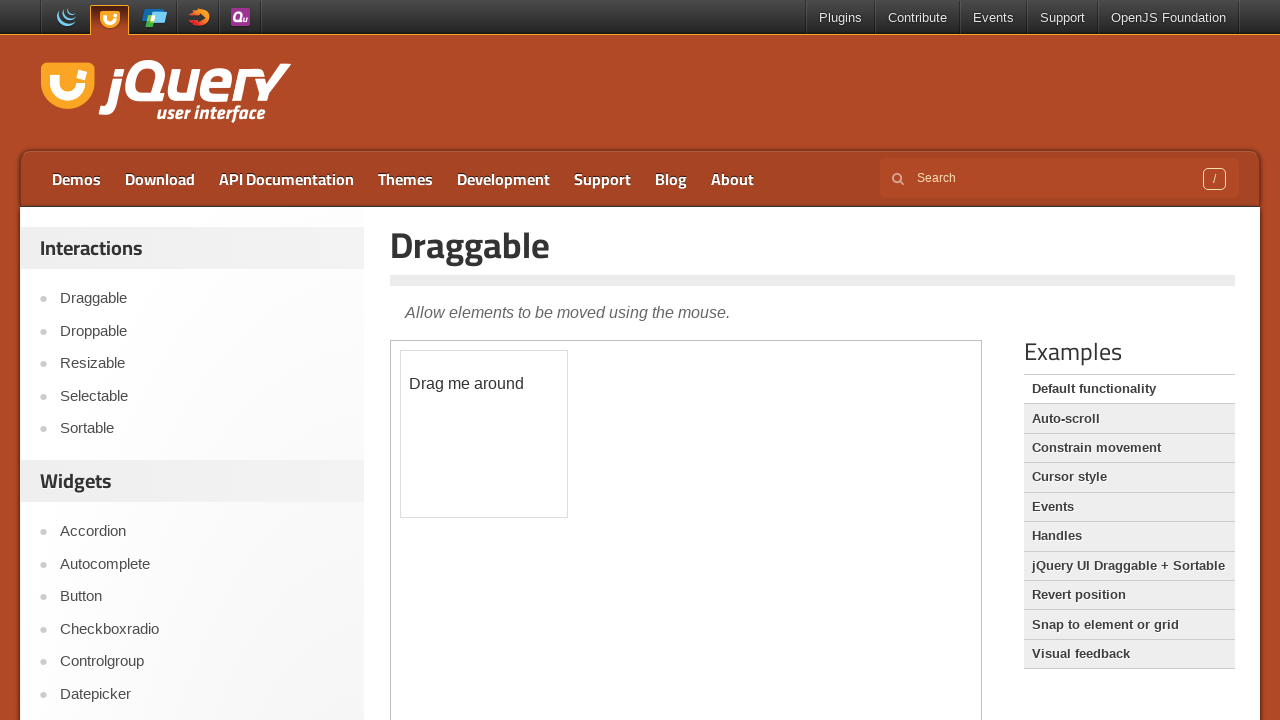

Retrieved bounding box of the draggable element
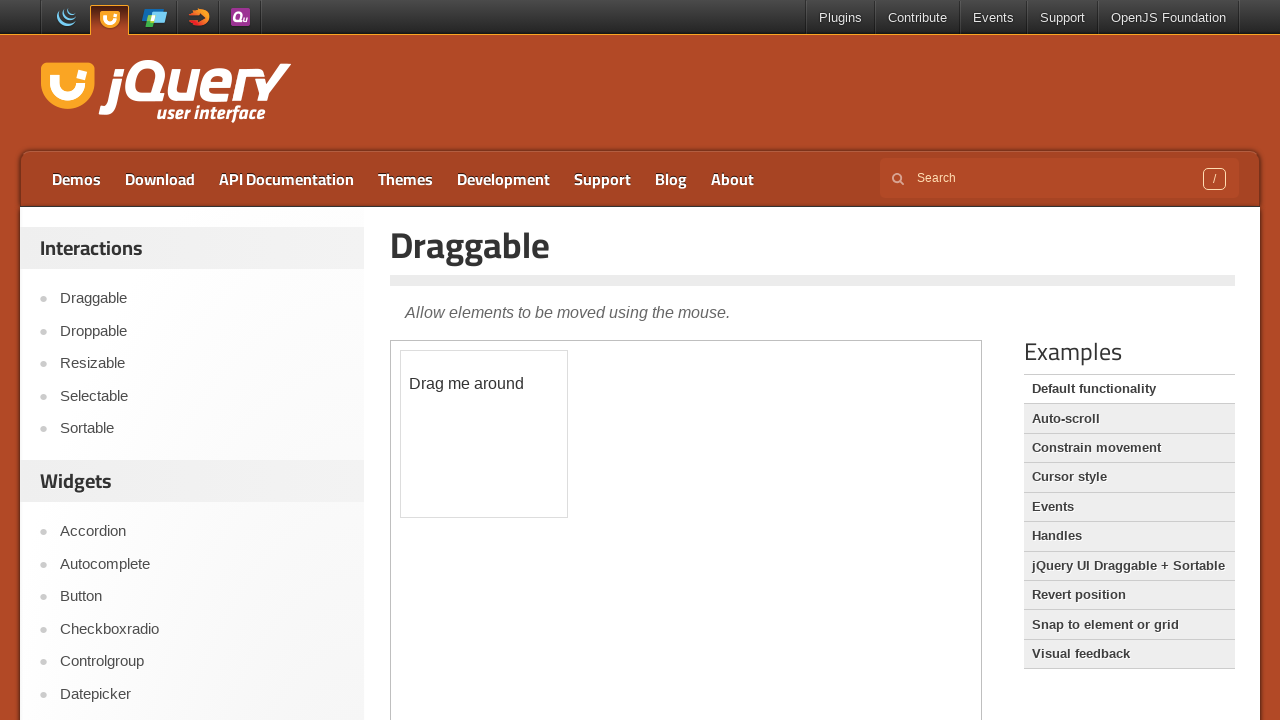

Moved mouse to center of draggable box at (484, 434)
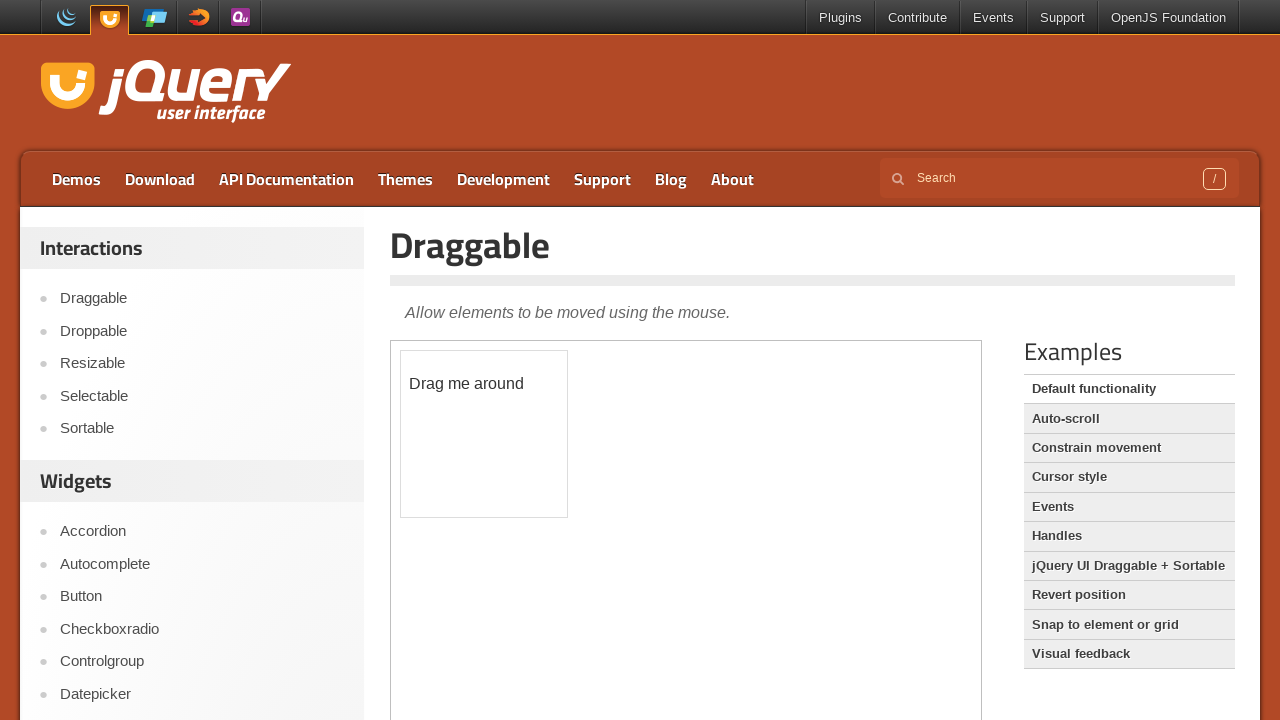

Pressed mouse button down at (484, 434)
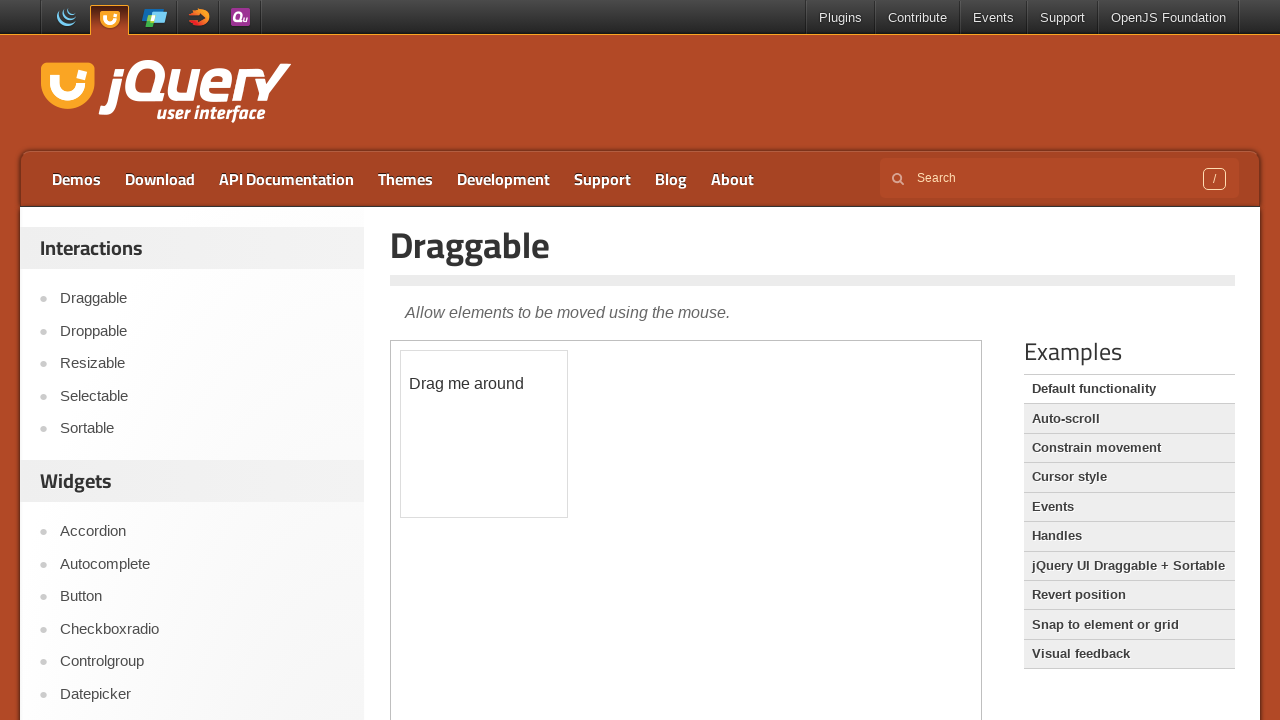

Dragged box by offset (50, 50) at (534, 484)
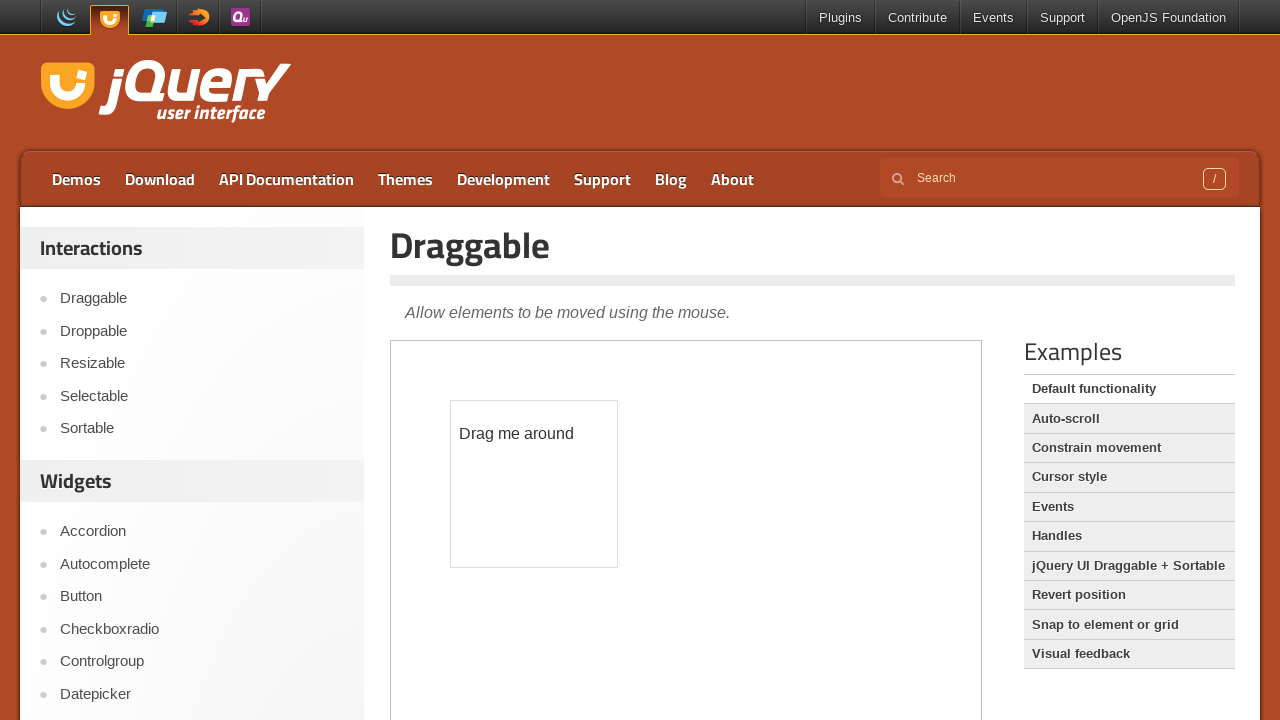

Released mouse button after first drag operation at (534, 484)
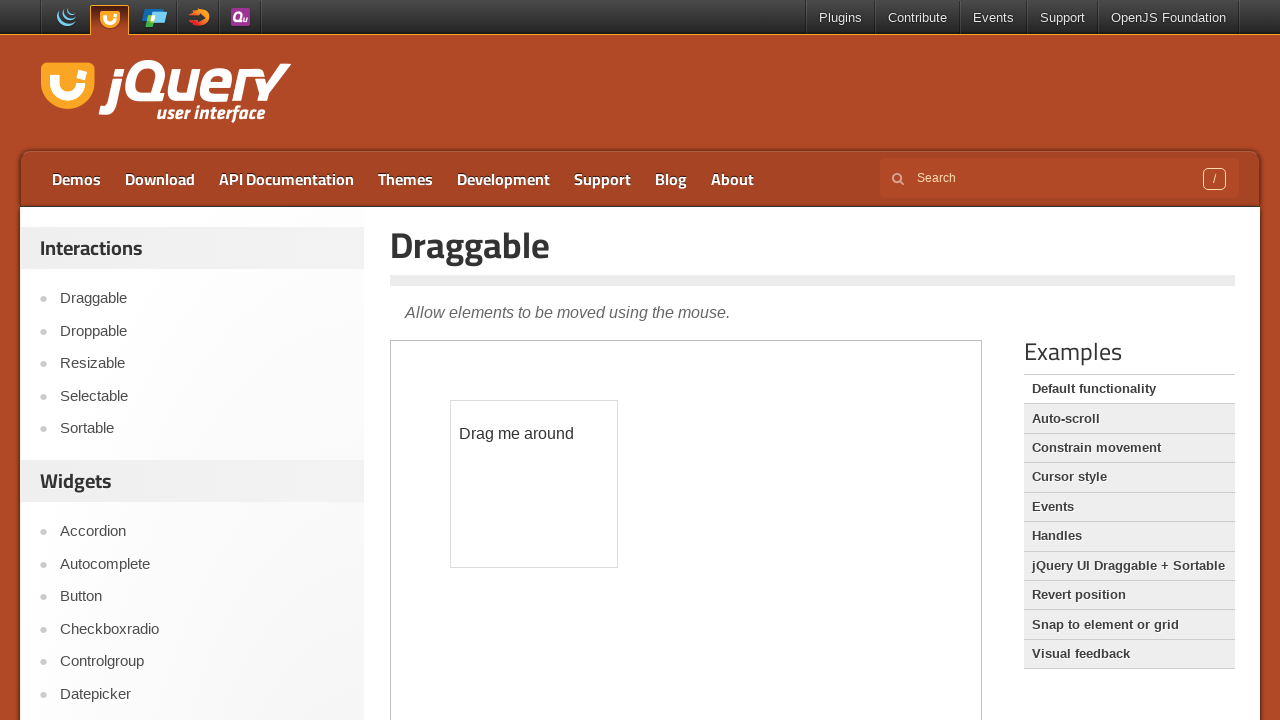

Retrieved updated bounding box for second drag
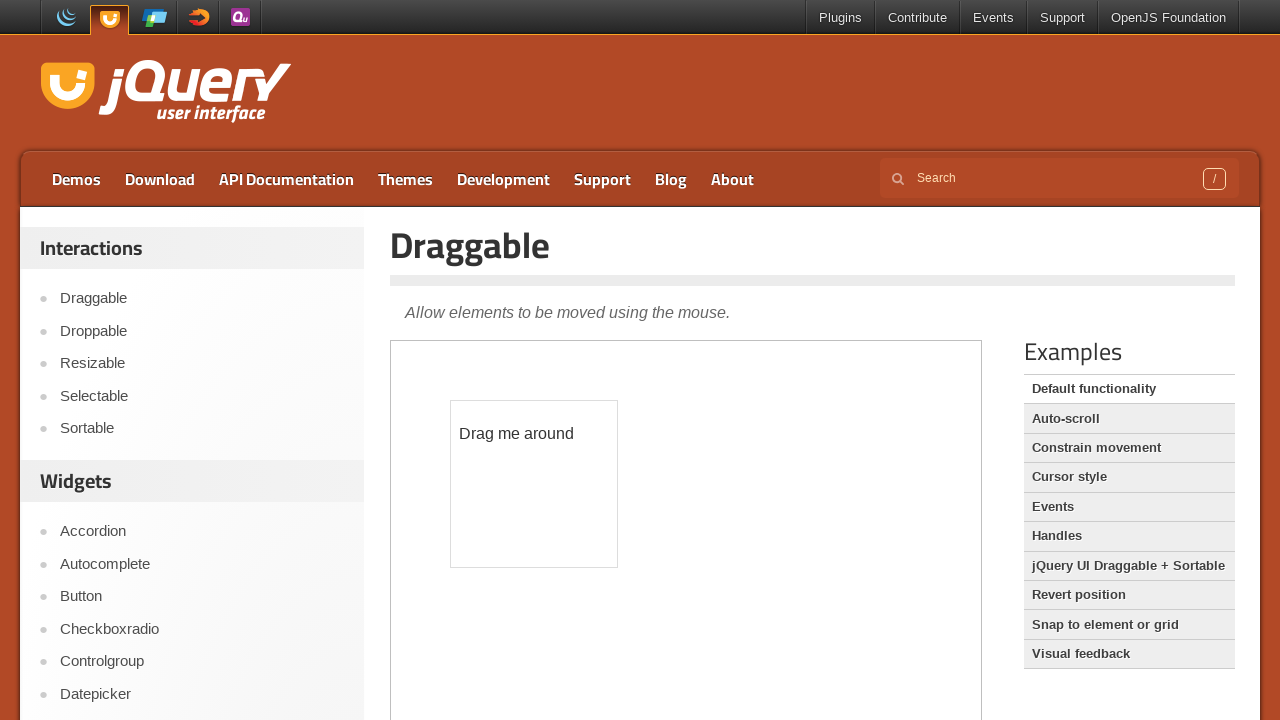

Moved mouse to center of draggable box at (534, 484)
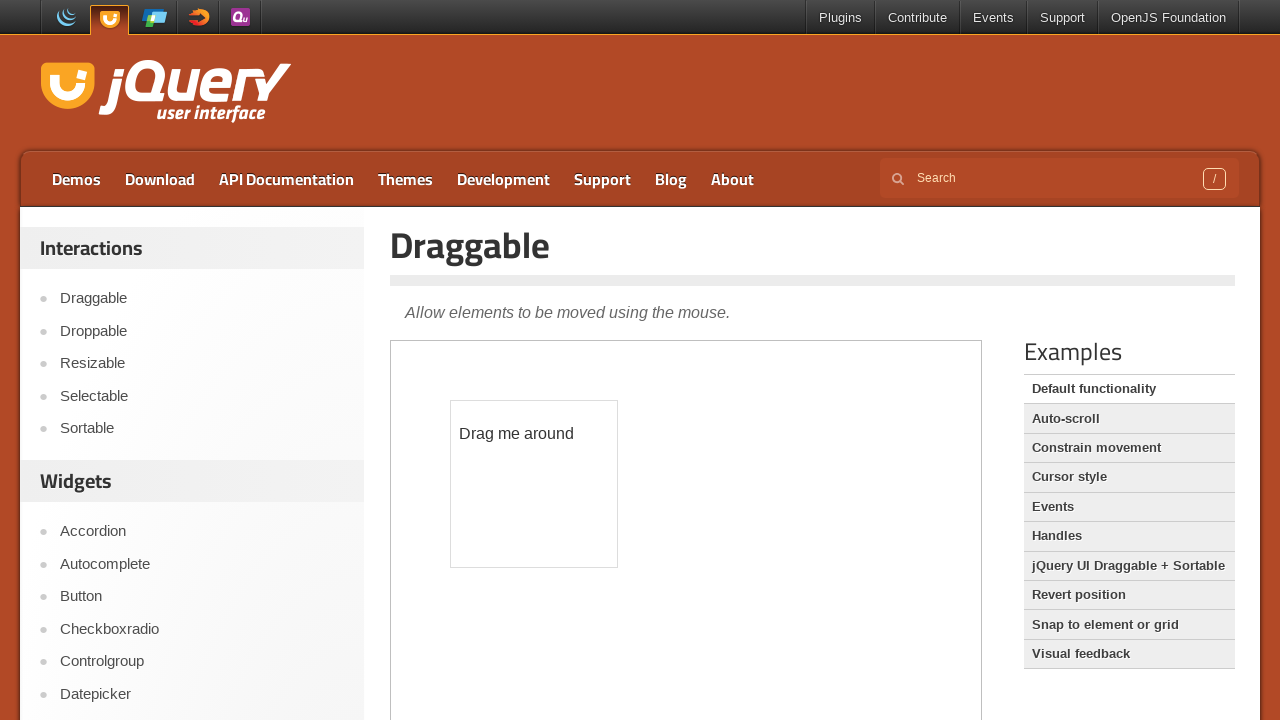

Pressed mouse button down at (534, 484)
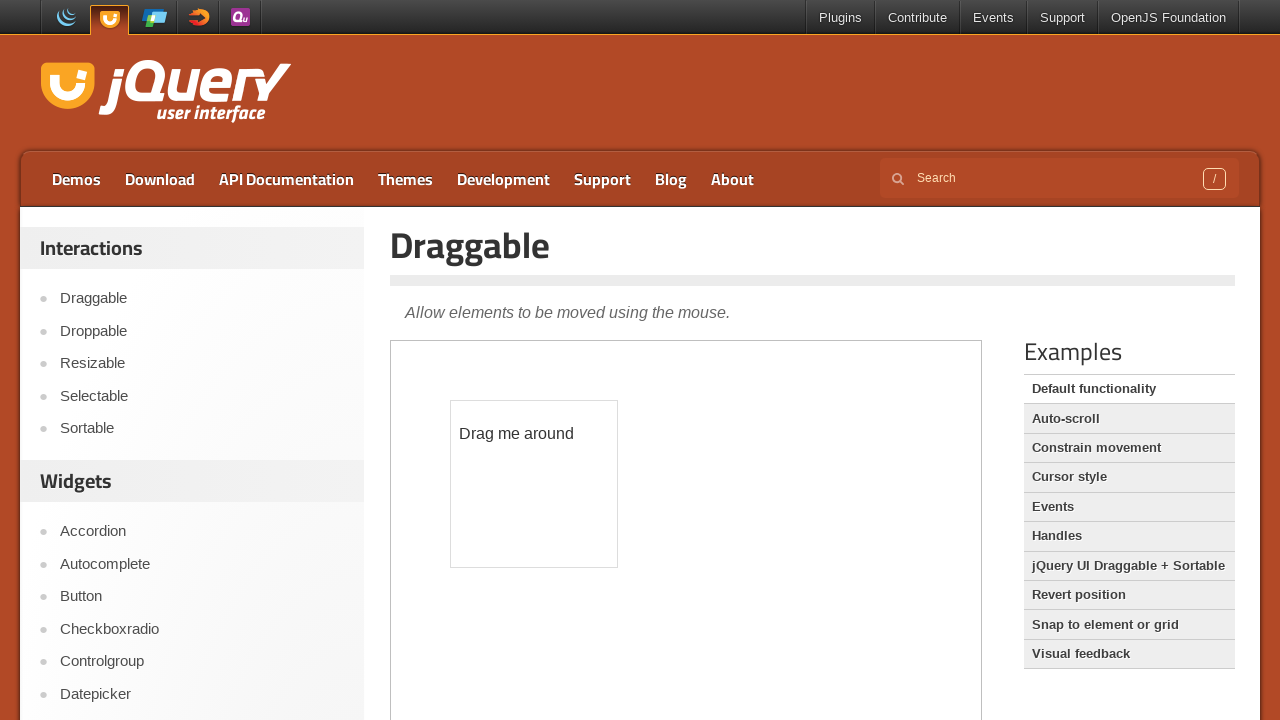

Dragged box by offset (50, 50) for second time at (584, 534)
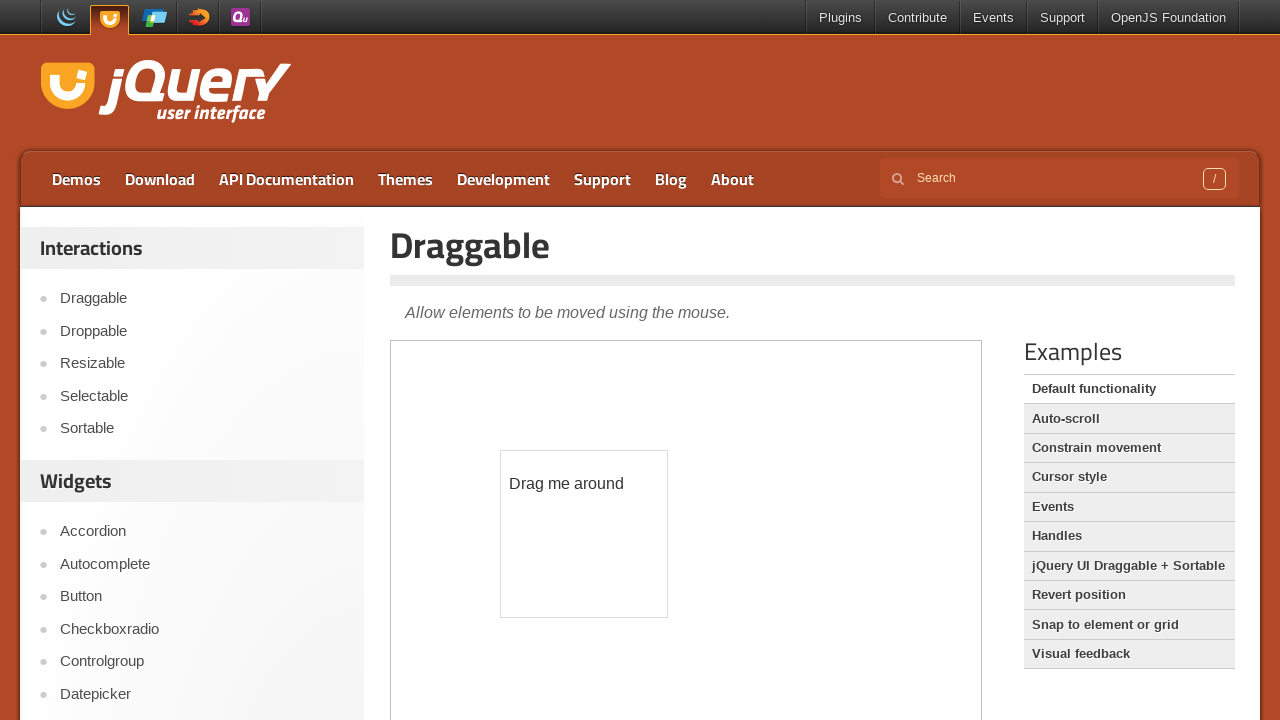

Released mouse button after second drag operation at (584, 534)
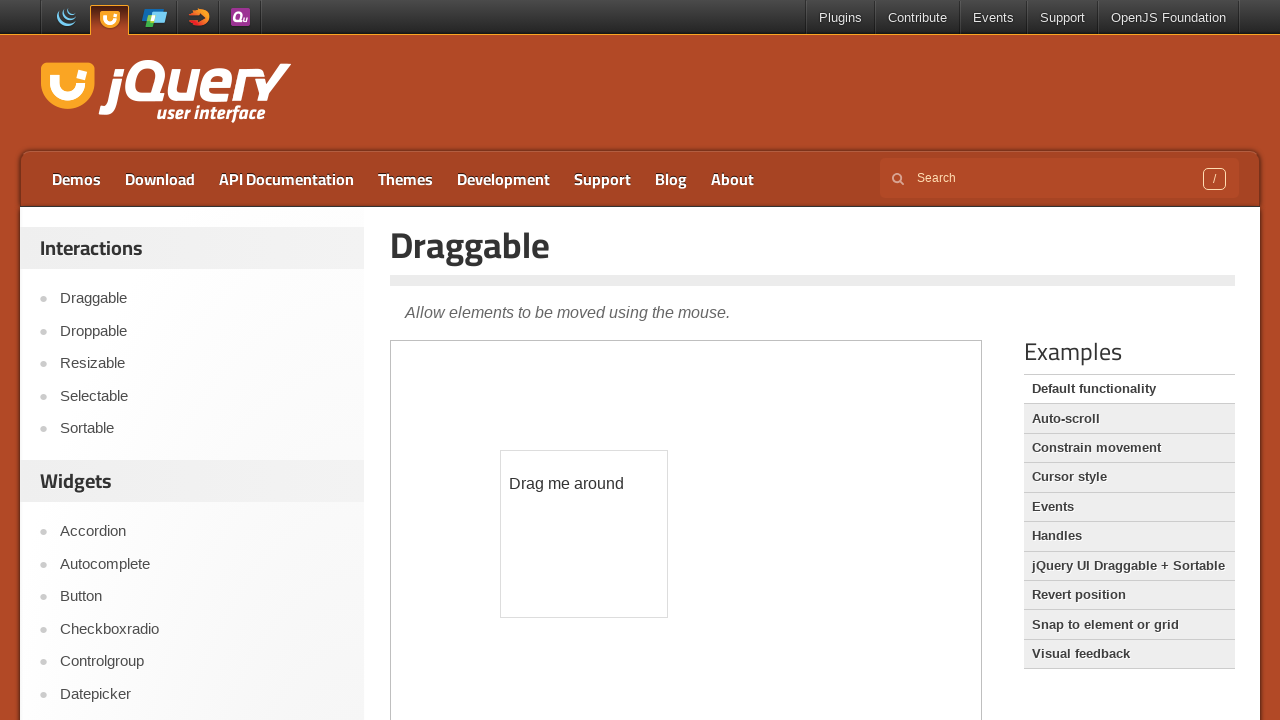

Retrieved updated bounding box for third drag
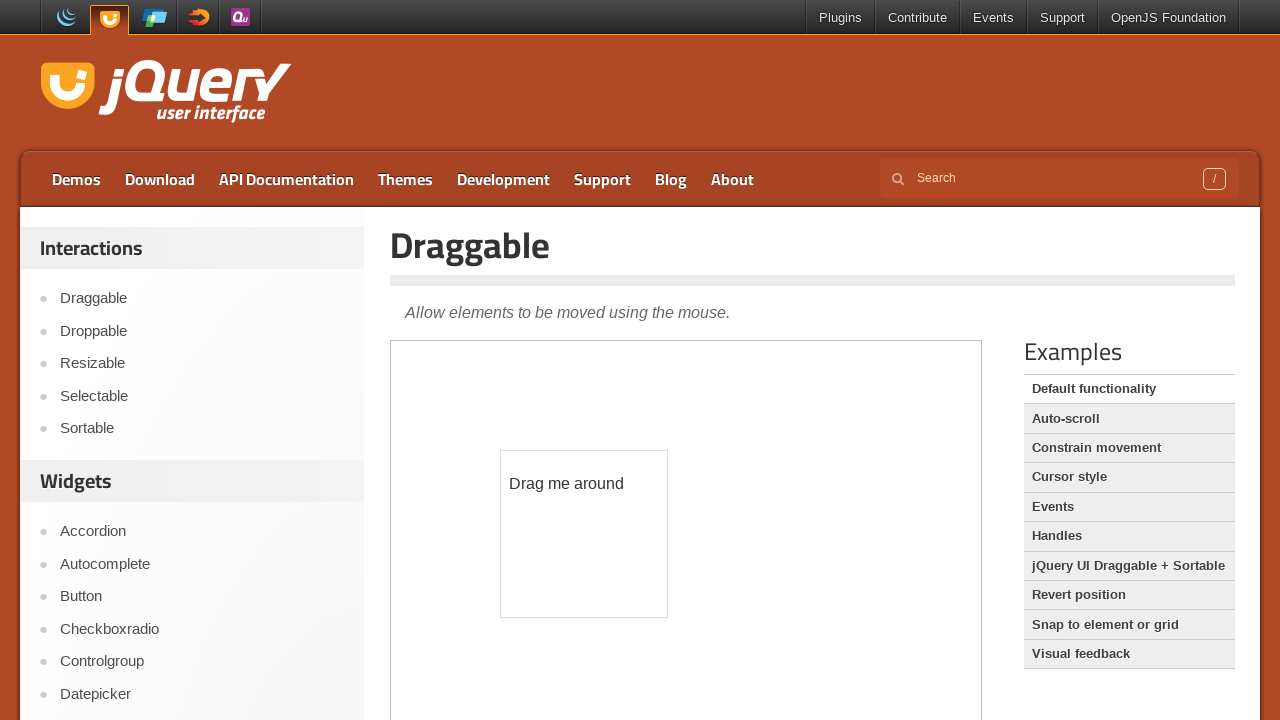

Moved mouse to center of draggable box at (584, 534)
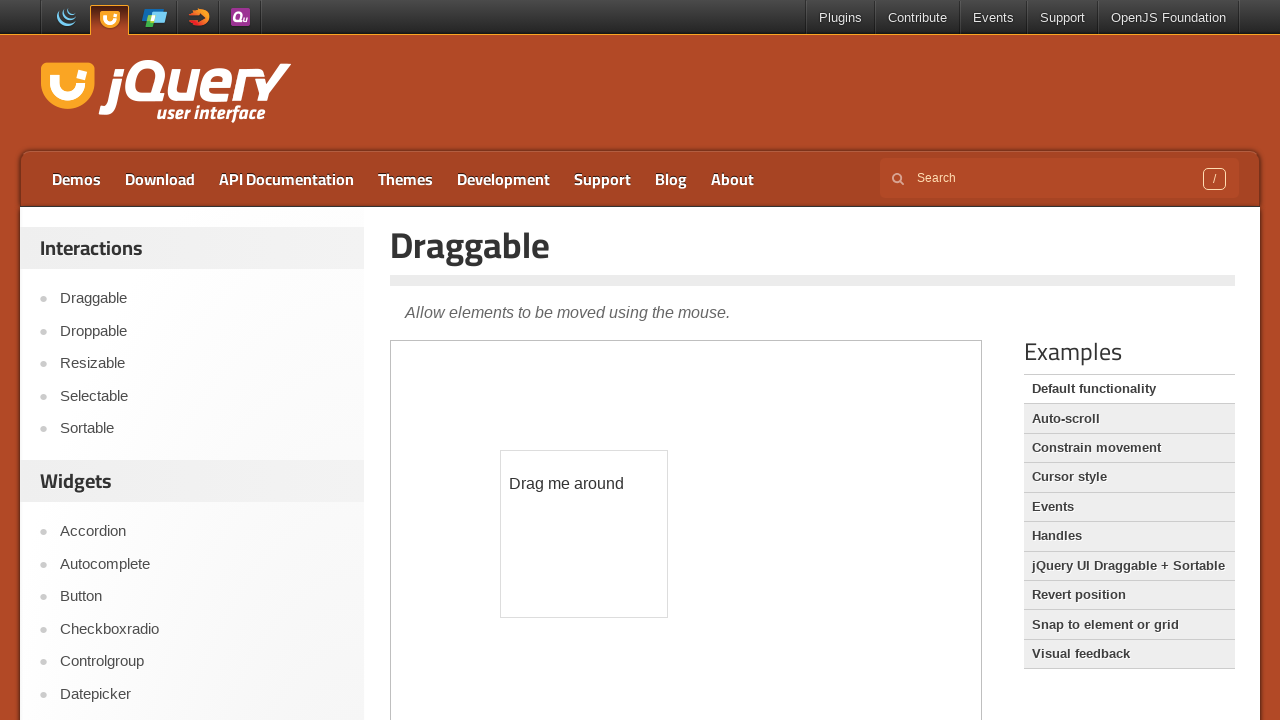

Pressed mouse button down at (584, 534)
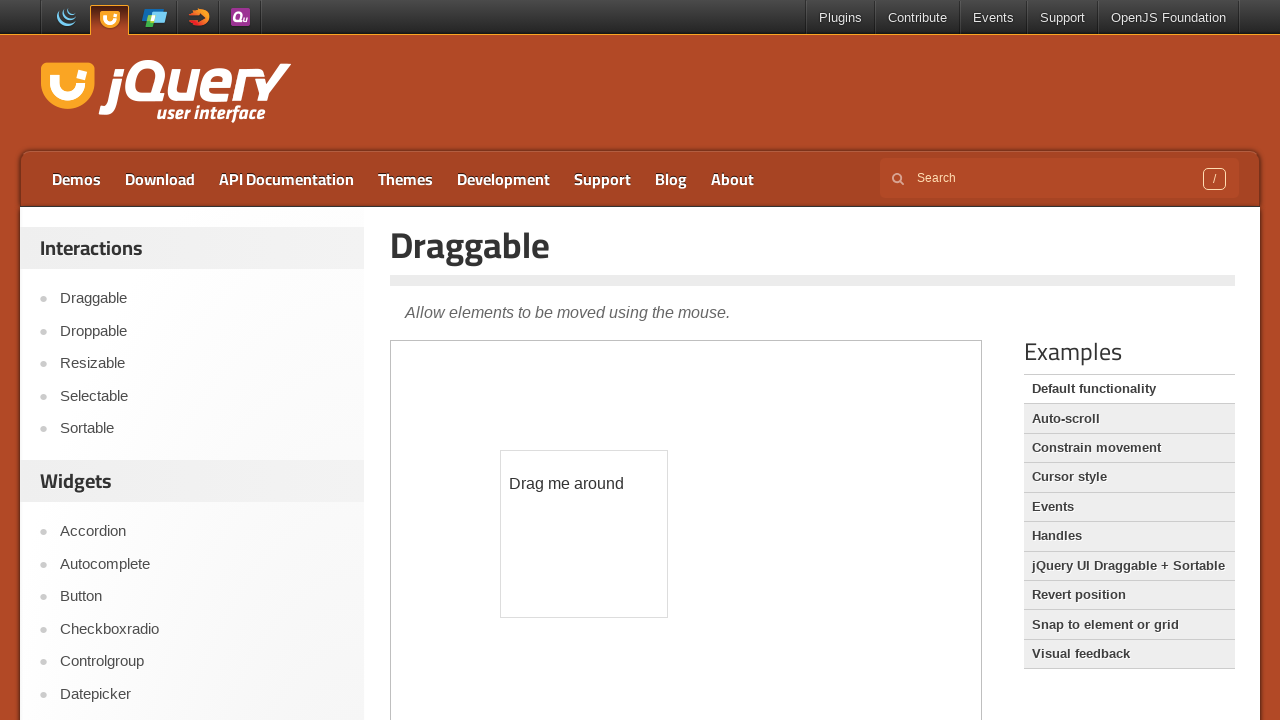

Dragged box by offset (0, -50) upward at (584, 484)
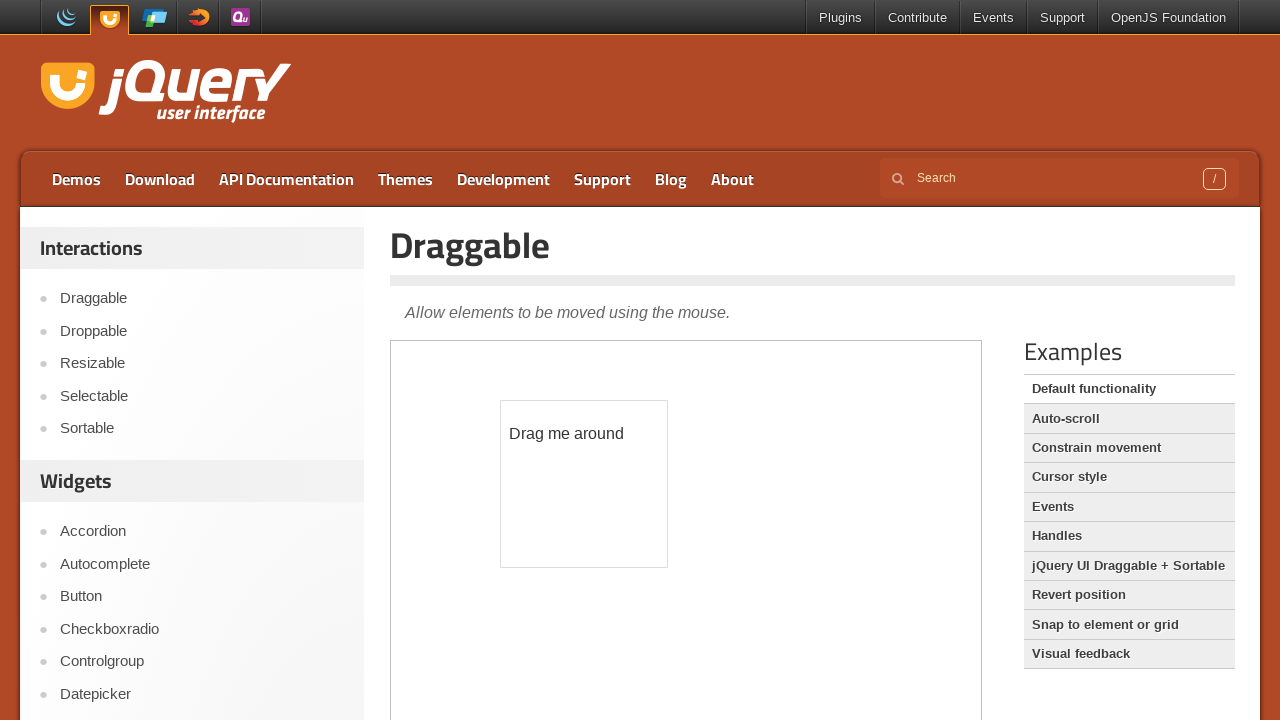

Released mouse button after third drag operation at (584, 484)
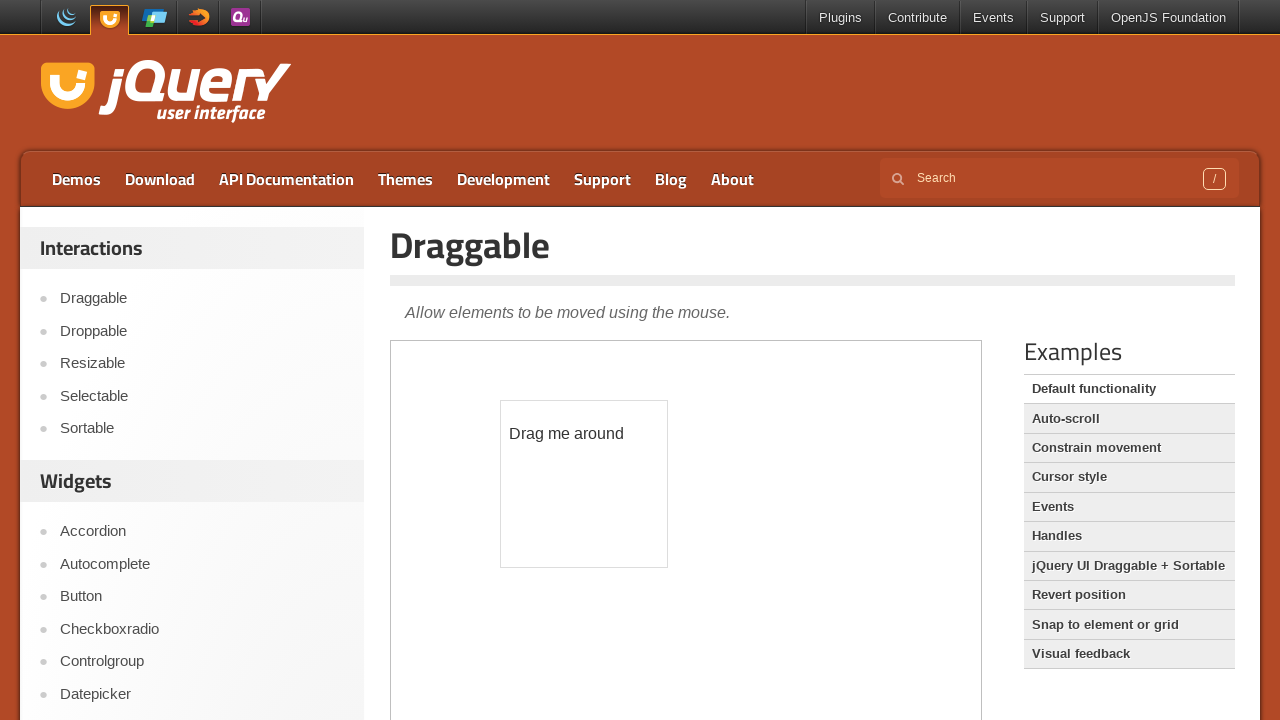

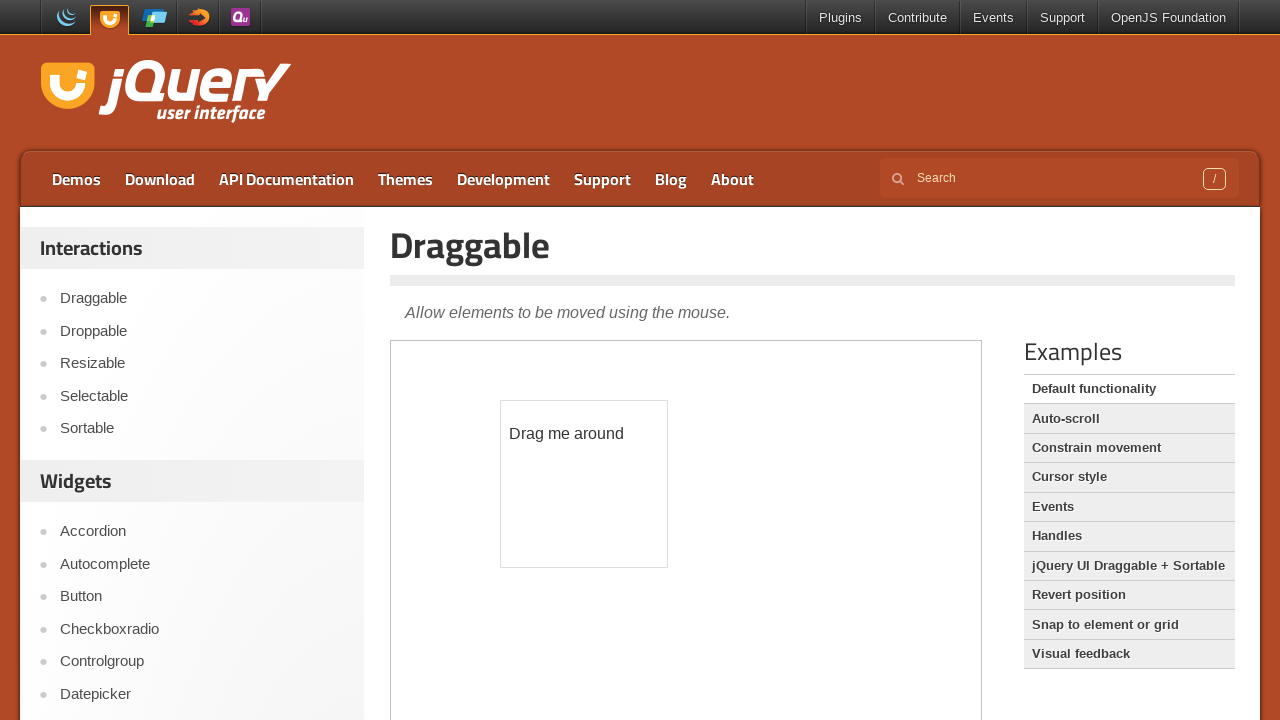